Tests filtering todos using Active, Completed, and All links with back button navigation

Starting URL: https://demo.playwright.dev/todomvc

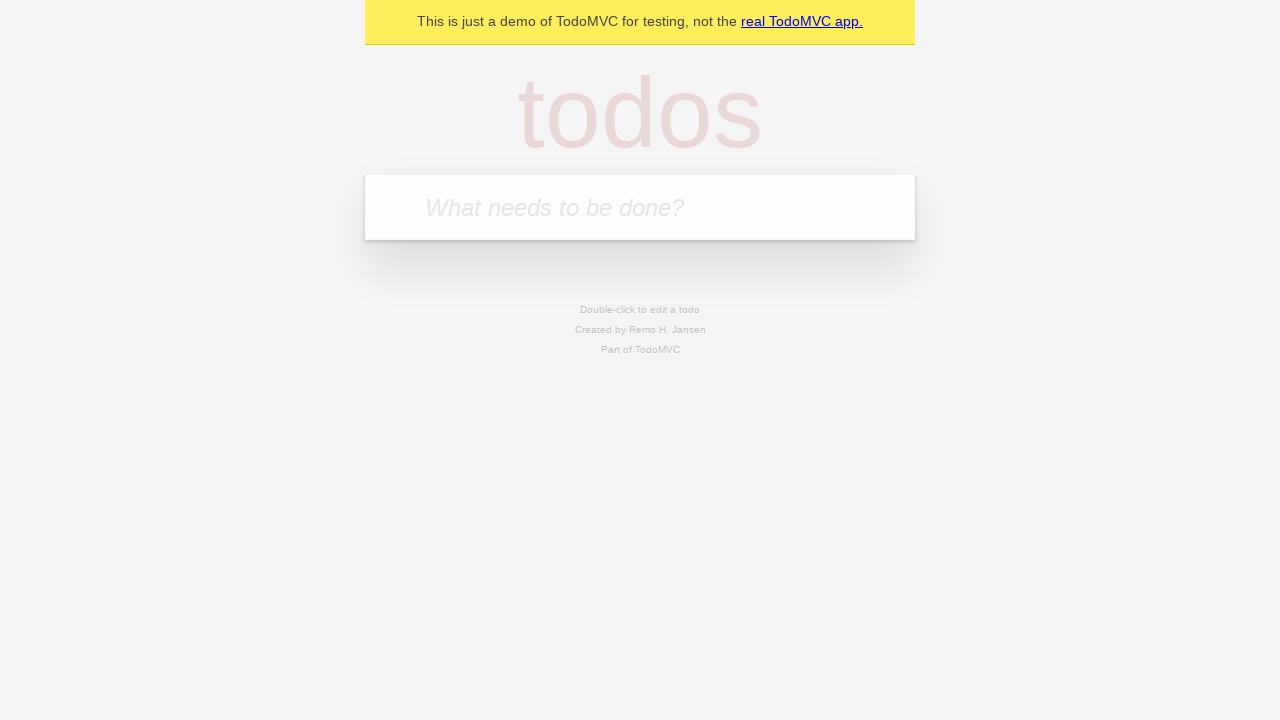

Filled todo input with 'buy some cheese' on internal:attr=[placeholder="What needs to be done?"i]
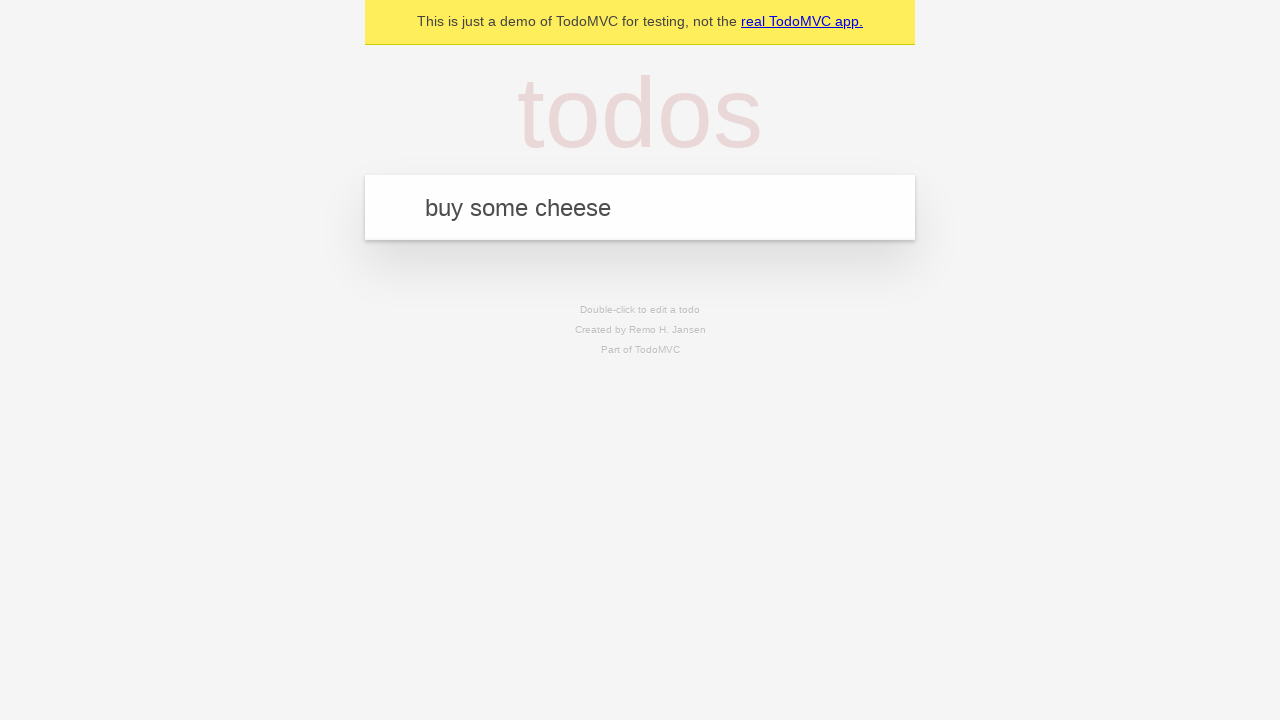

Pressed Enter to create first todo item on internal:attr=[placeholder="What needs to be done?"i]
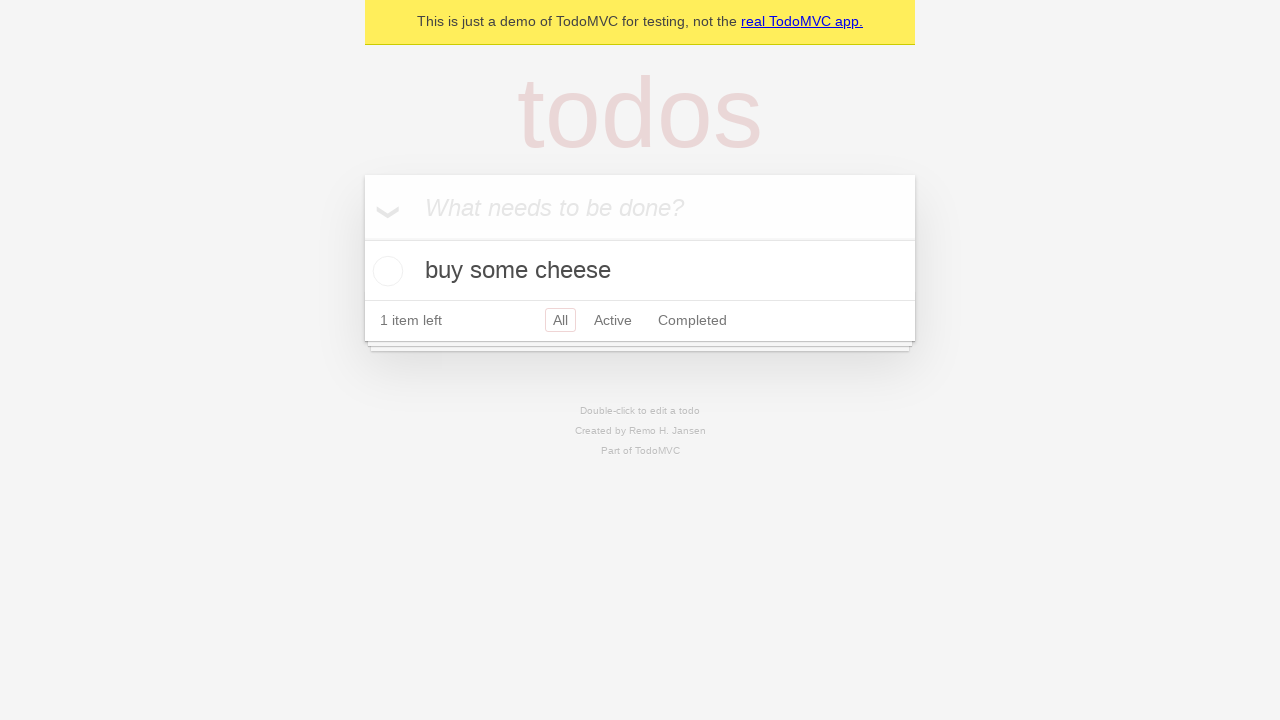

Filled todo input with 'feed the cat' on internal:attr=[placeholder="What needs to be done?"i]
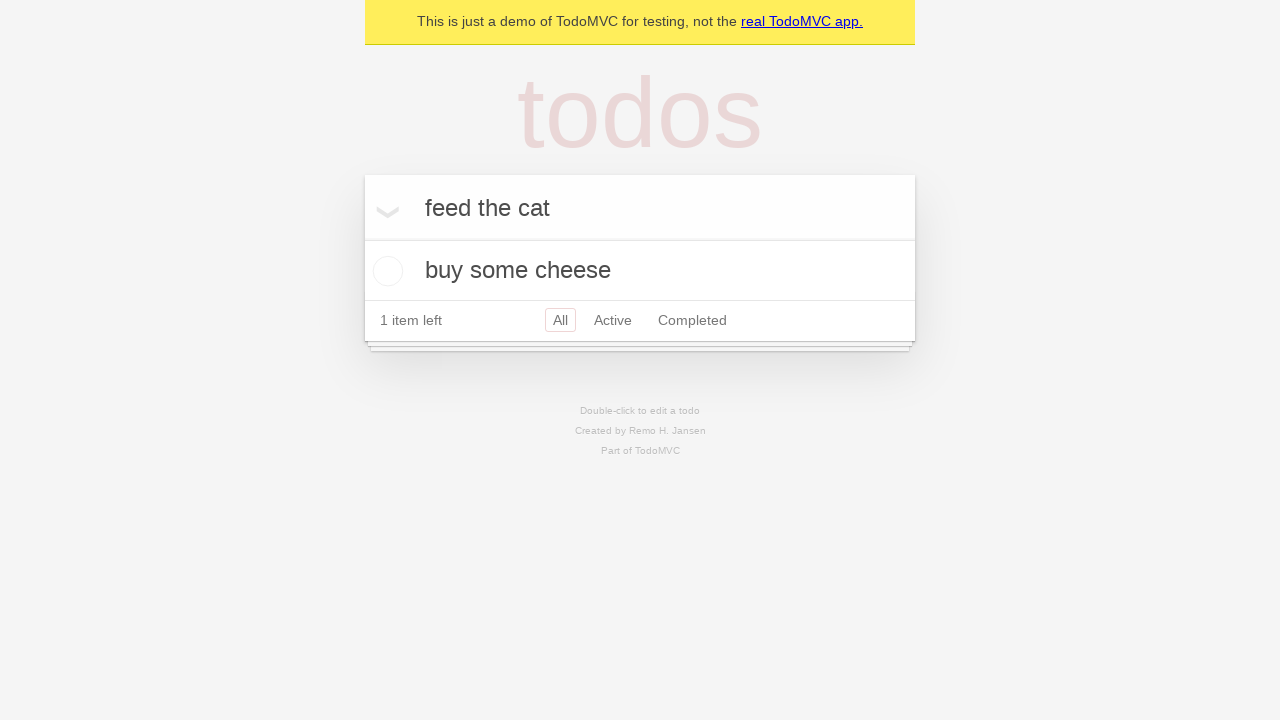

Pressed Enter to create second todo item on internal:attr=[placeholder="What needs to be done?"i]
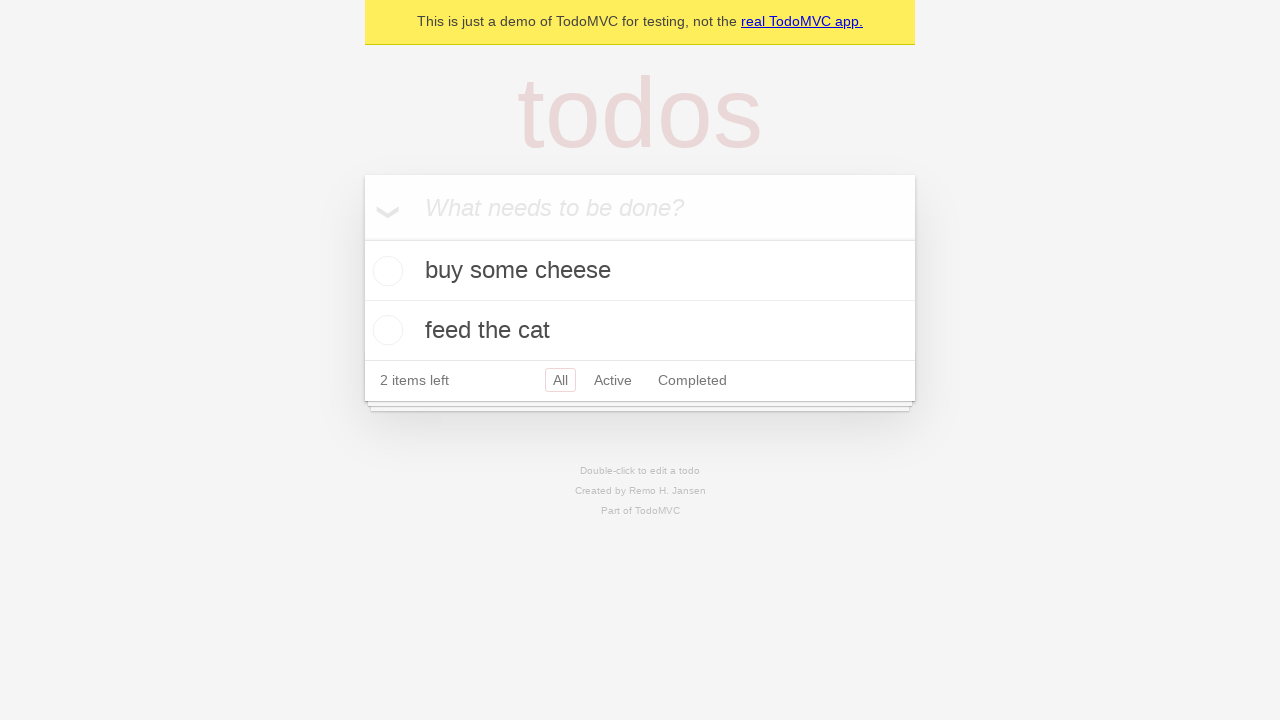

Filled todo input with 'book a doctors appointment' on internal:attr=[placeholder="What needs to be done?"i]
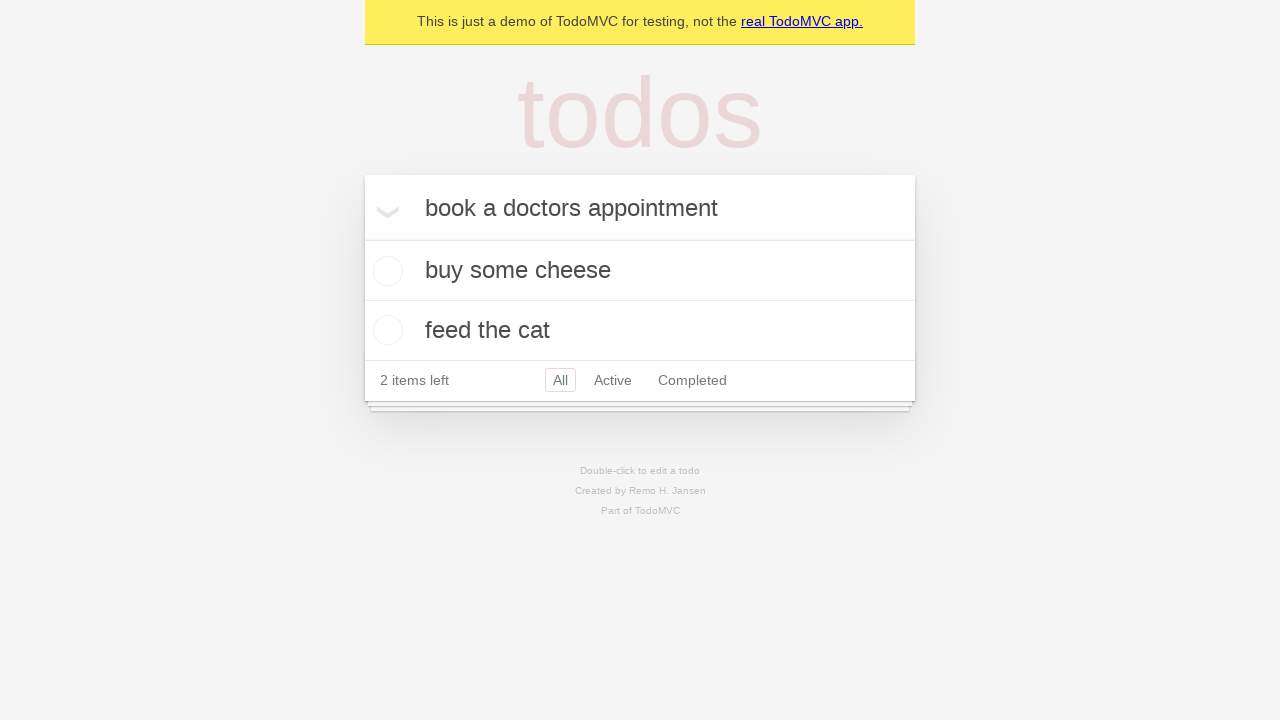

Pressed Enter to create third todo item on internal:attr=[placeholder="What needs to be done?"i]
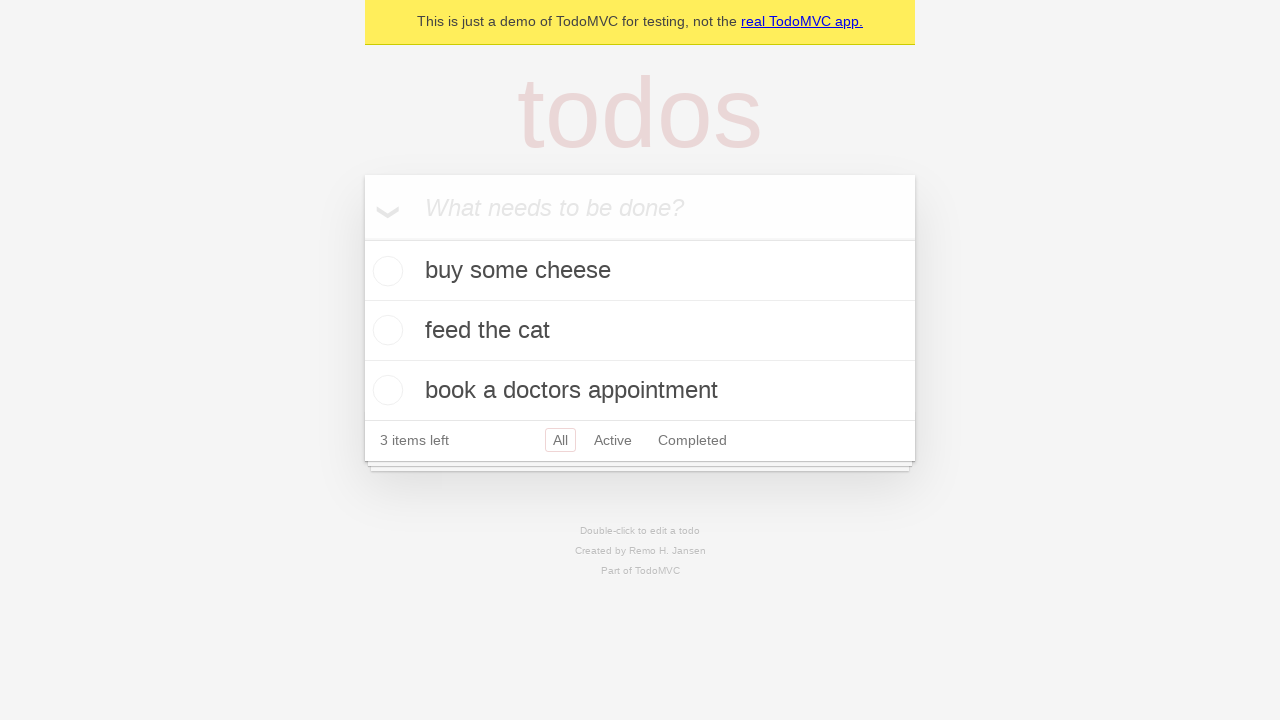

Checked the second todo item to mark it as completed at (385, 330) on internal:testid=[data-testid="todo-item"s] >> nth=1 >> internal:role=checkbox
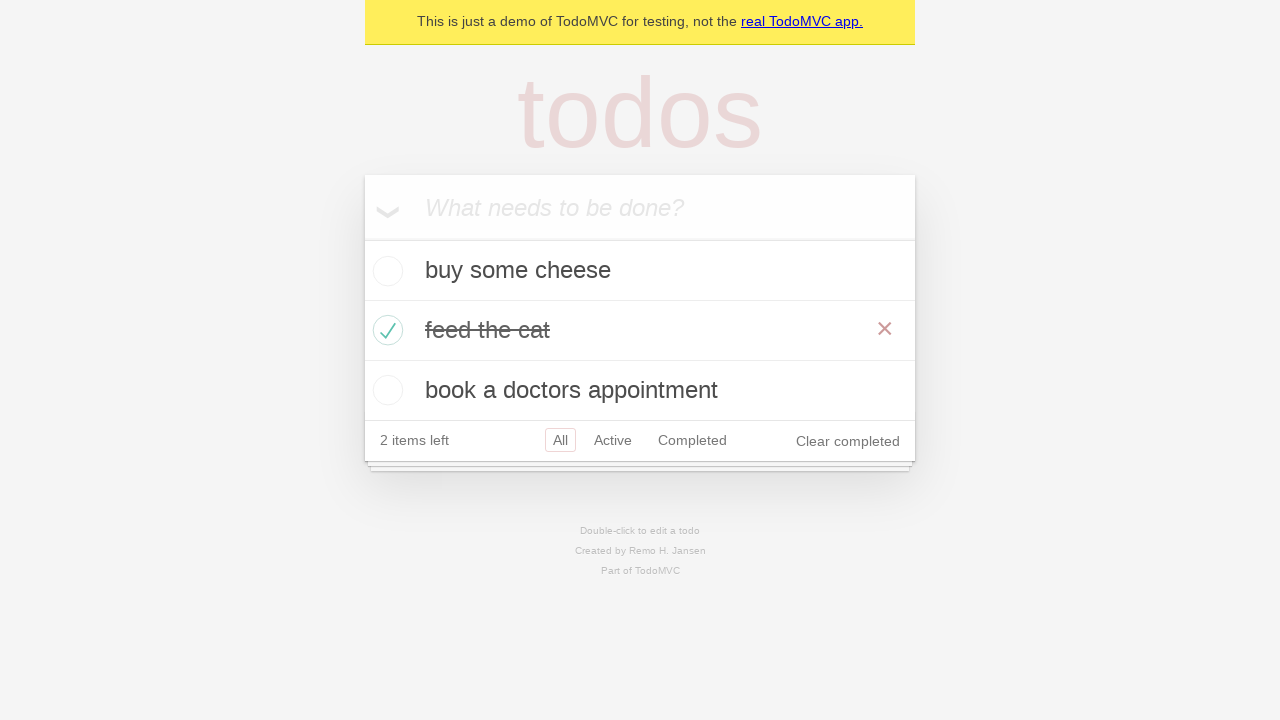

Clicked the 'All' filter link at (560, 440) on internal:role=link[name="All"i]
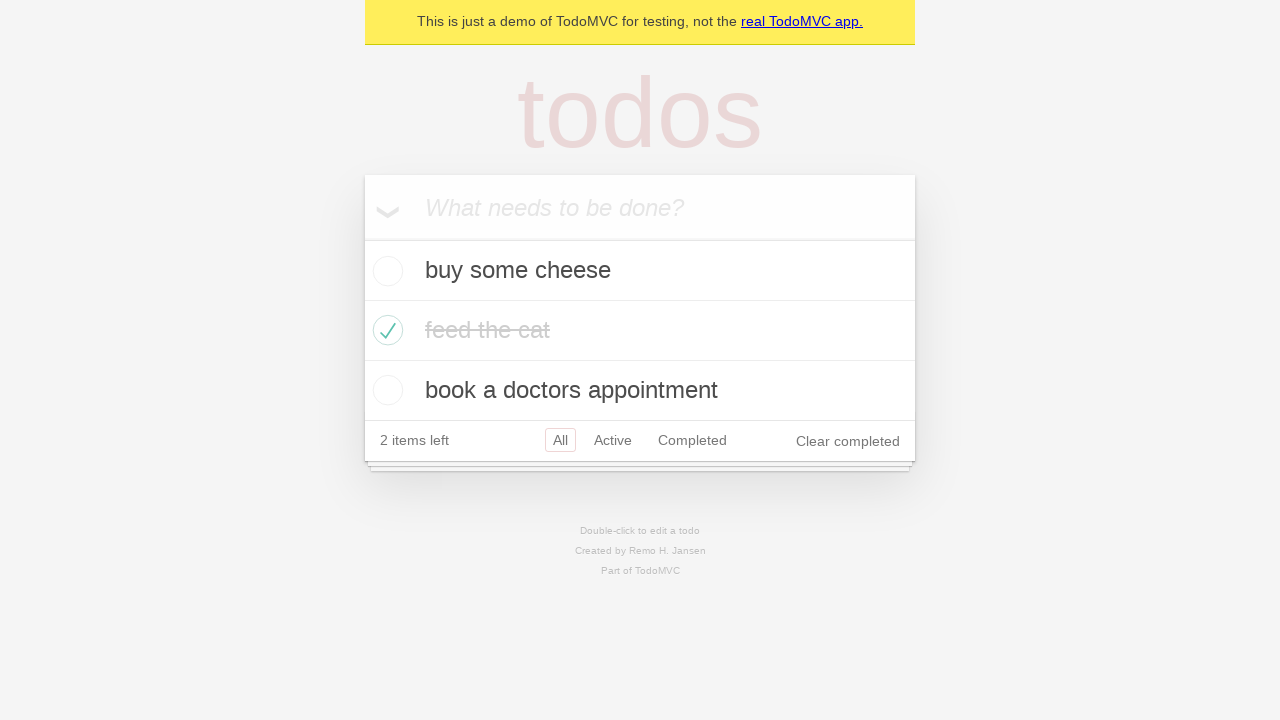

Clicked the 'Active' filter link at (613, 440) on internal:role=link[name="Active"i]
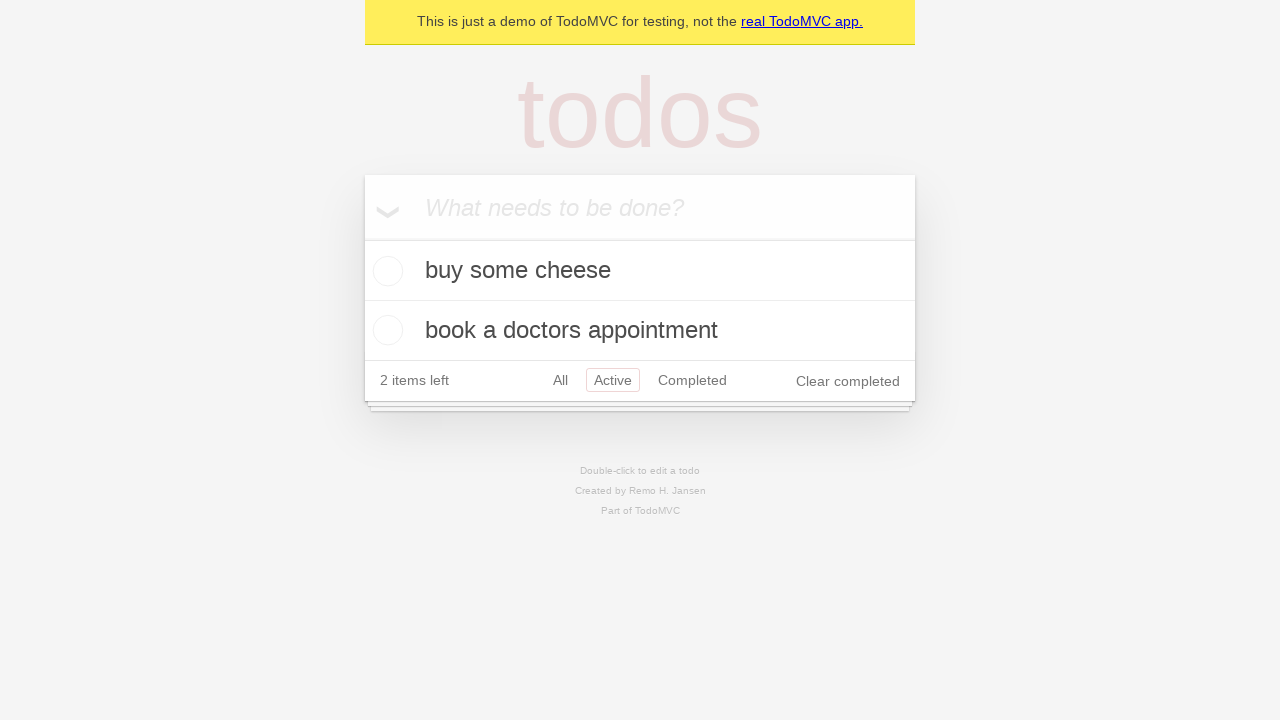

Clicked the 'Completed' filter link at (692, 380) on internal:role=link[name="Completed"i]
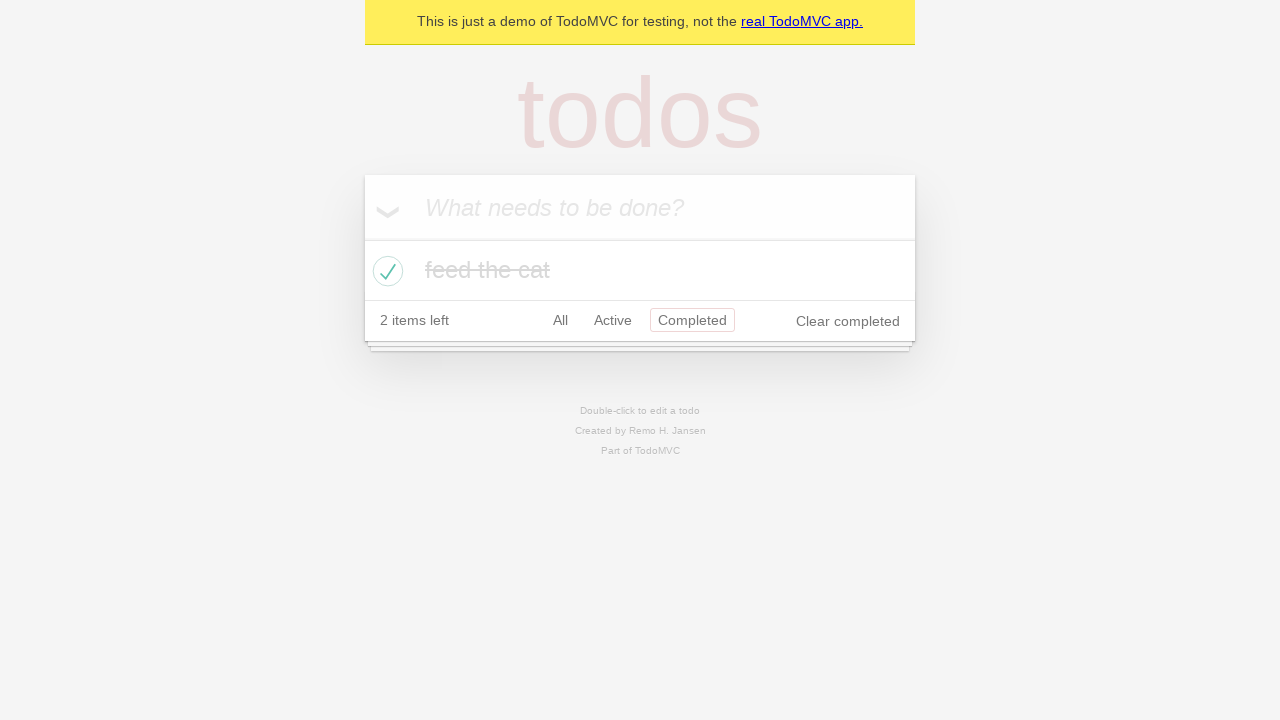

Navigated back to Active filter view
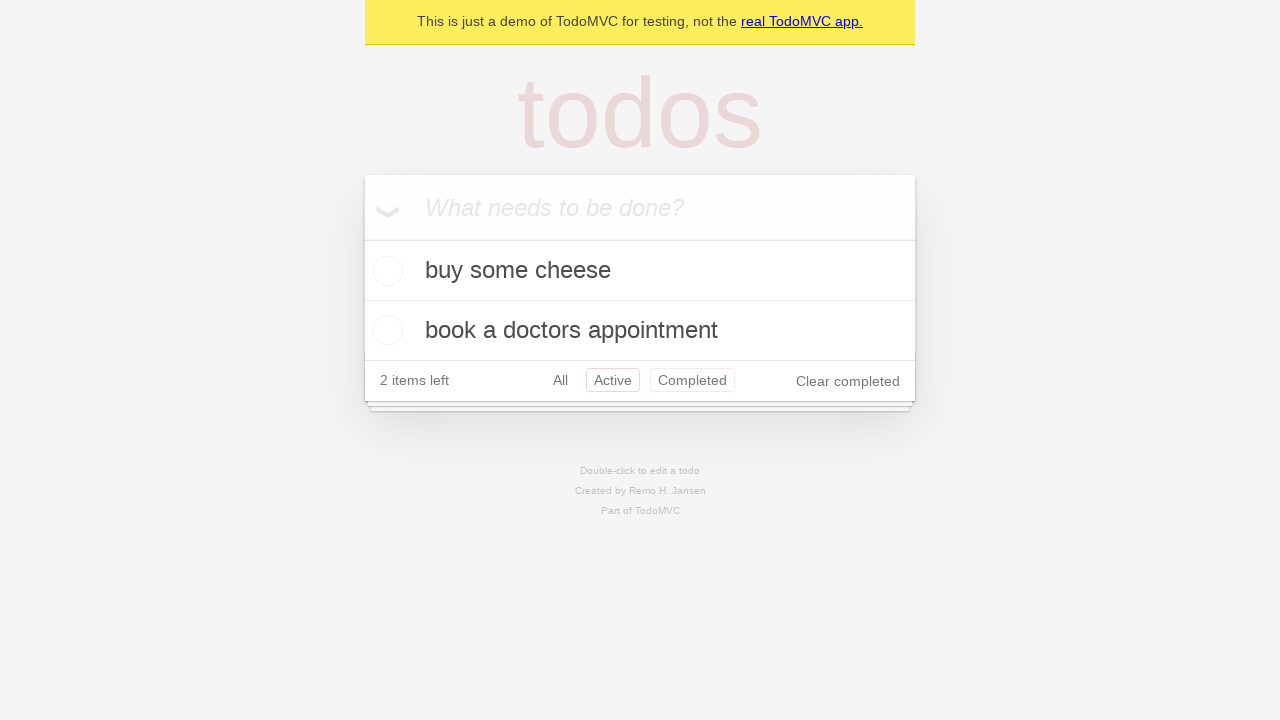

Navigated back to All filter view
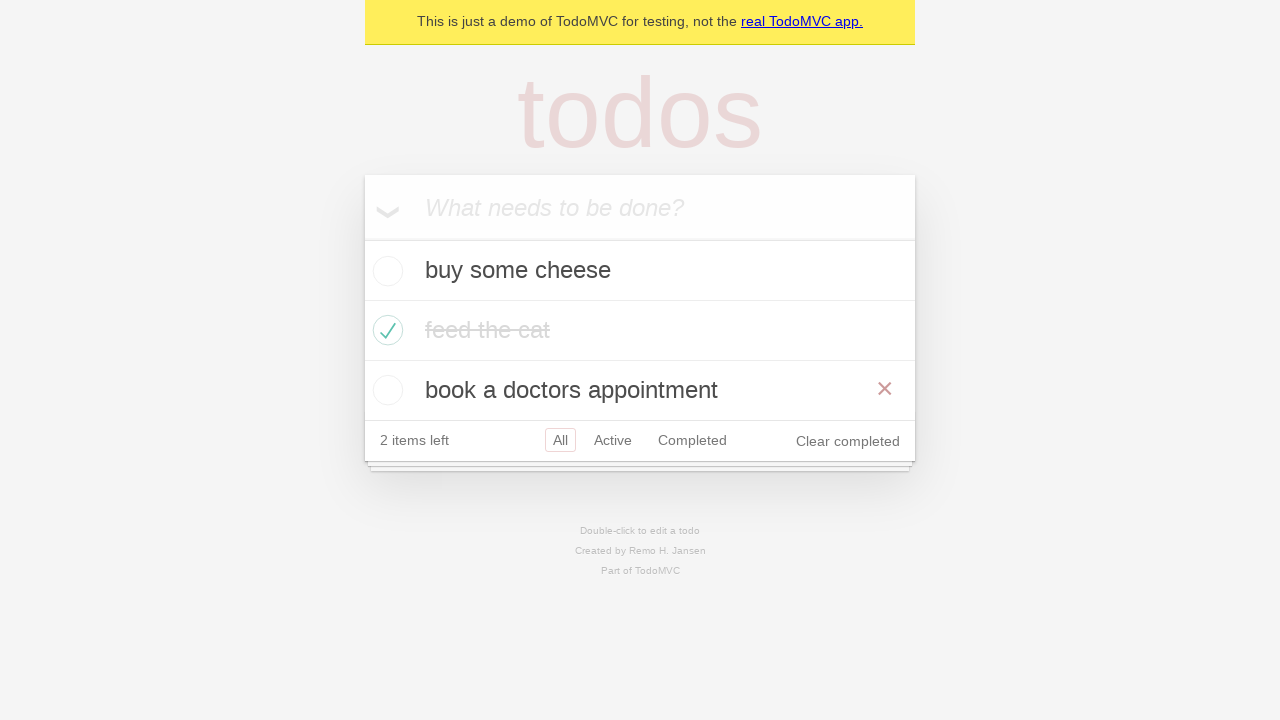

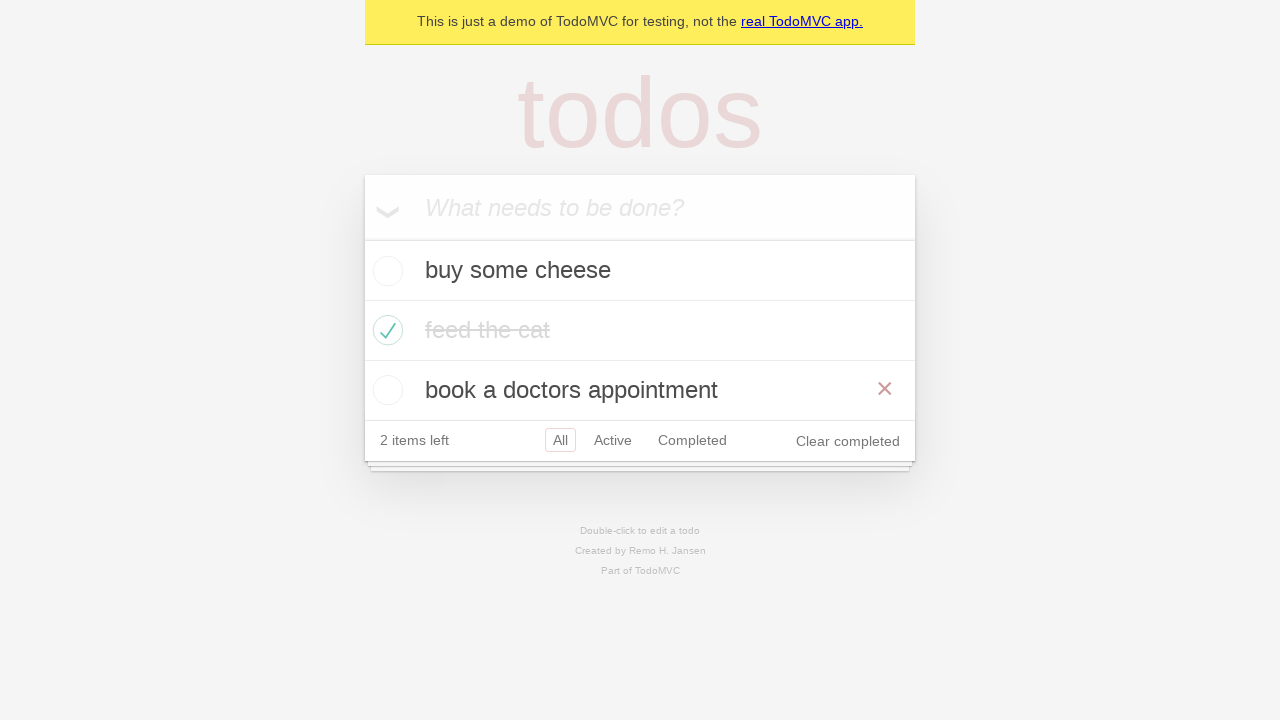